Fills a username form field, submits it, and verifies that the submitted username value appears in the results

Starting URL: https://eviltester.github.io/synchole/form.html

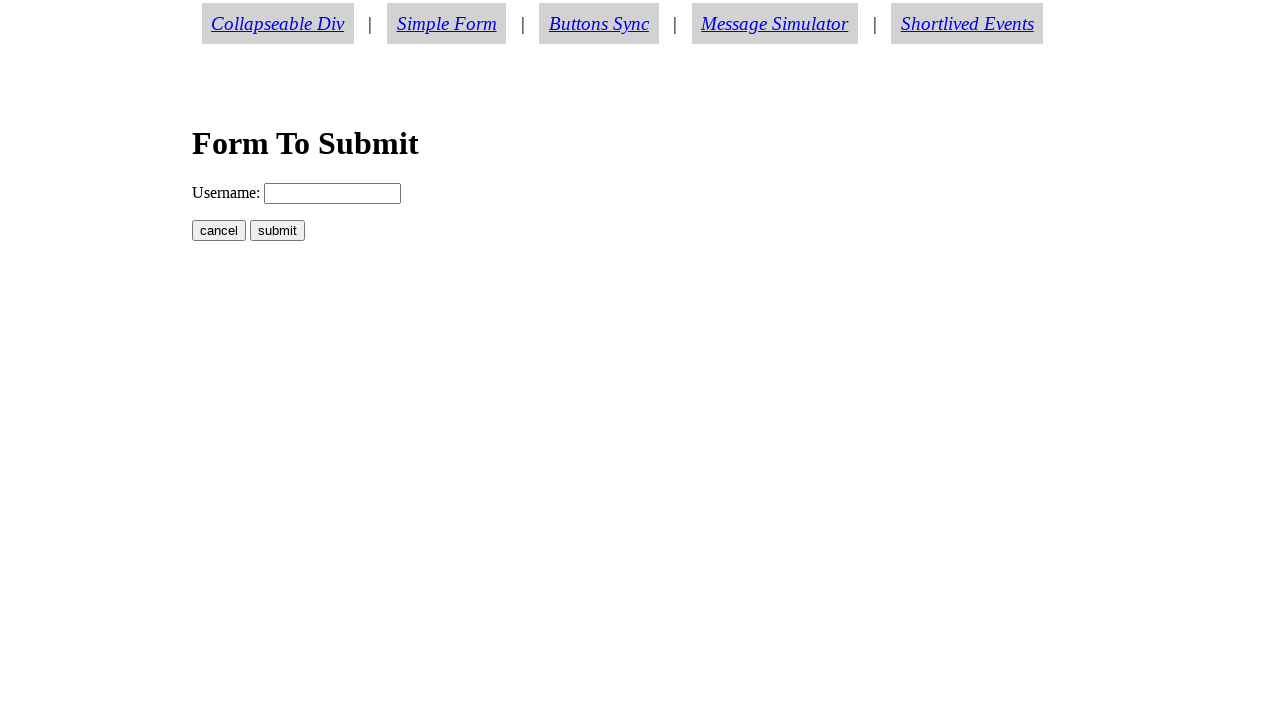

Filled username field with 'Janesh' on input[name='username']
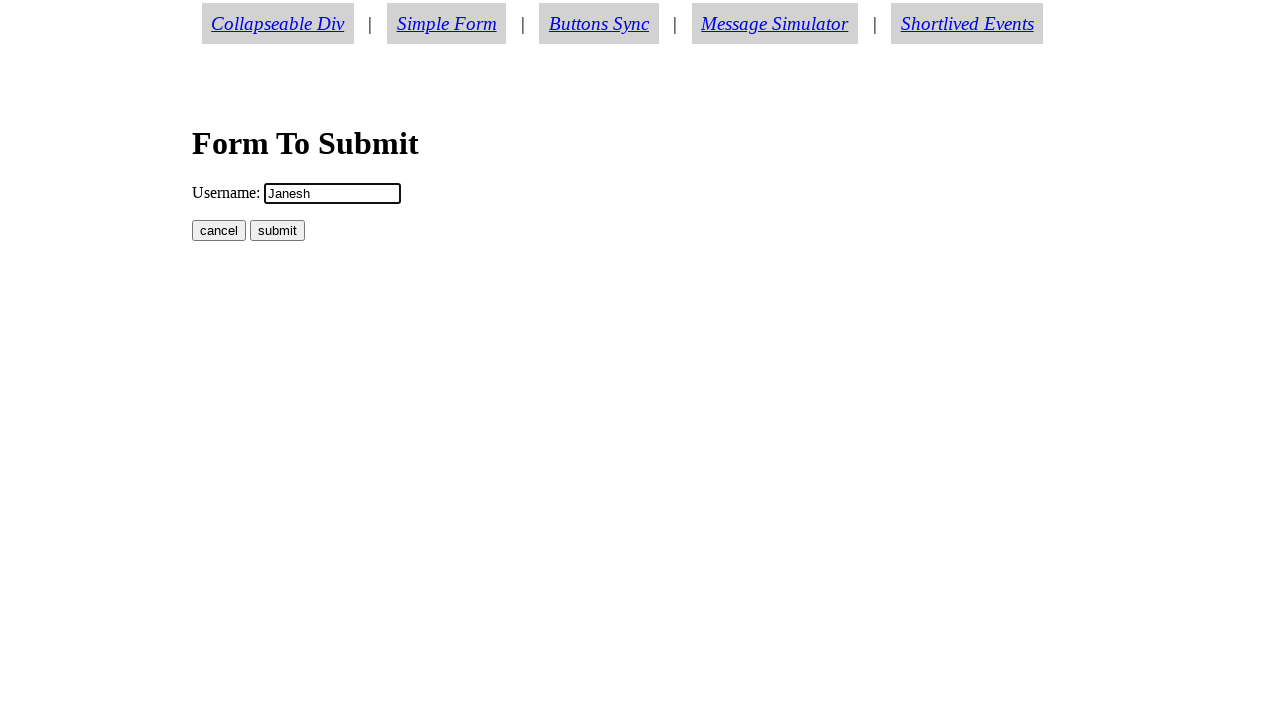

Submitted form by pressing Enter on username field on input[name='username']
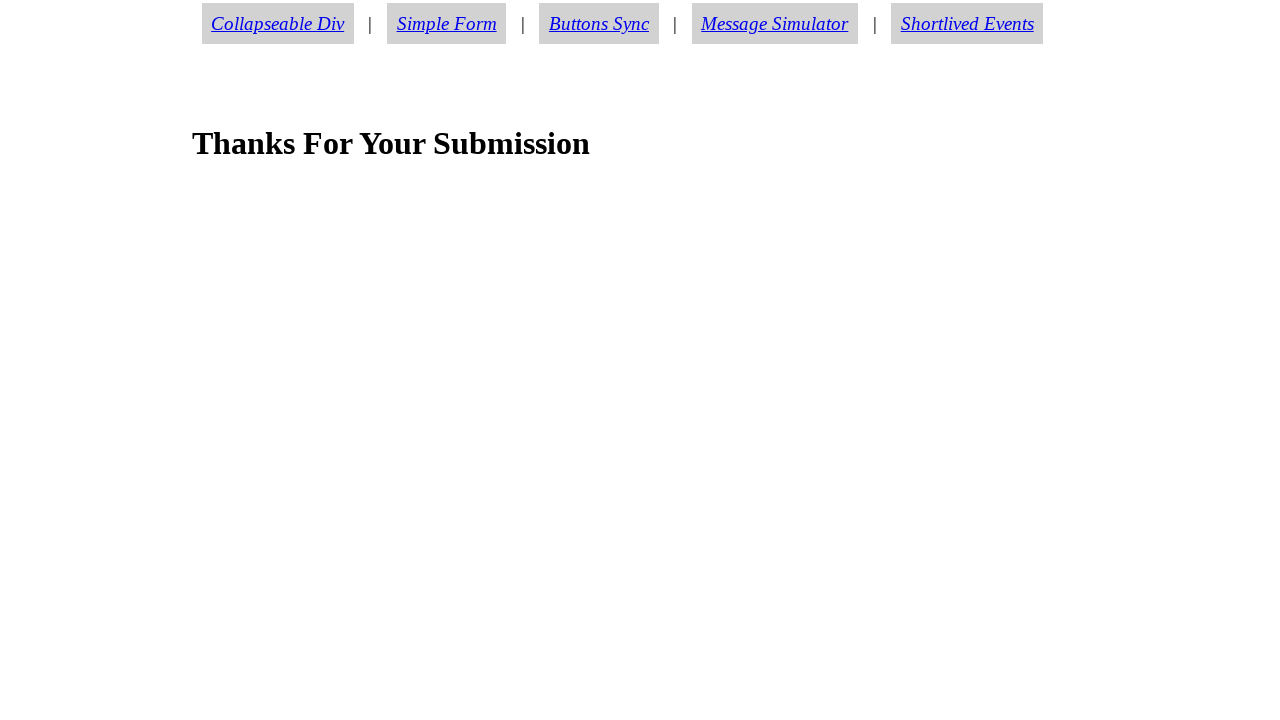

Located username result element
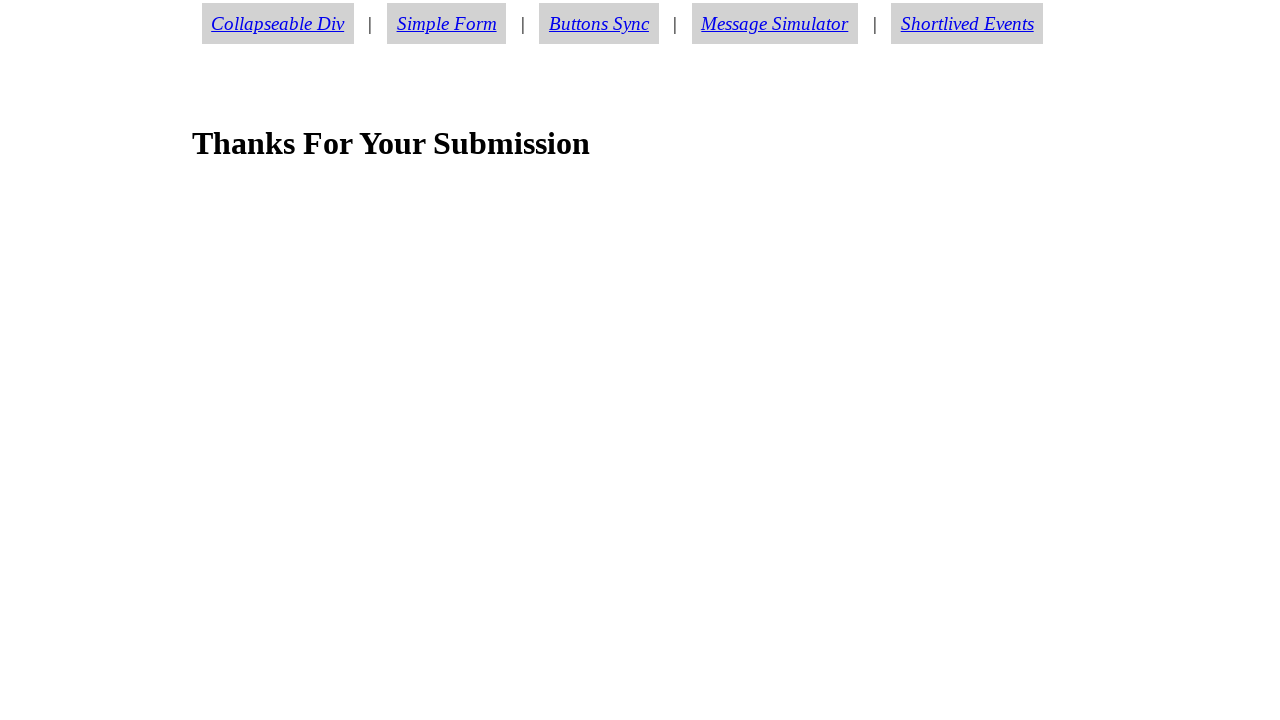

Verified that submitted username 'Janesh' appears in results
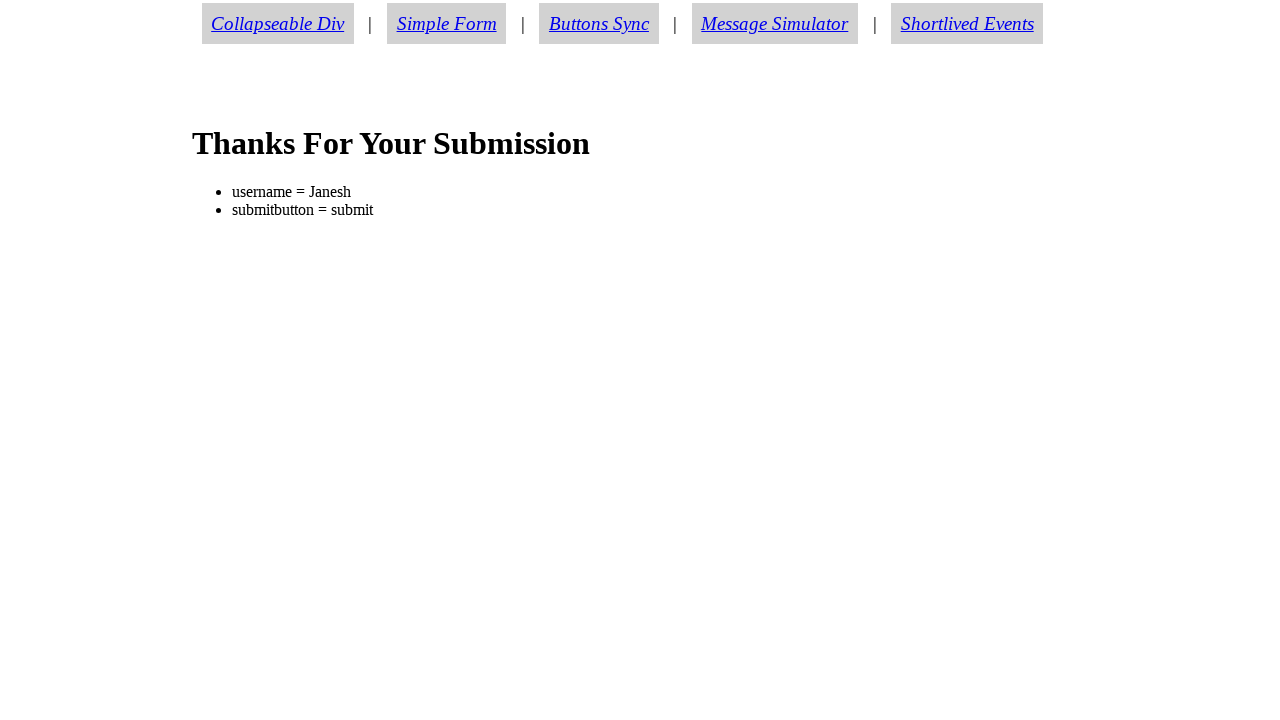

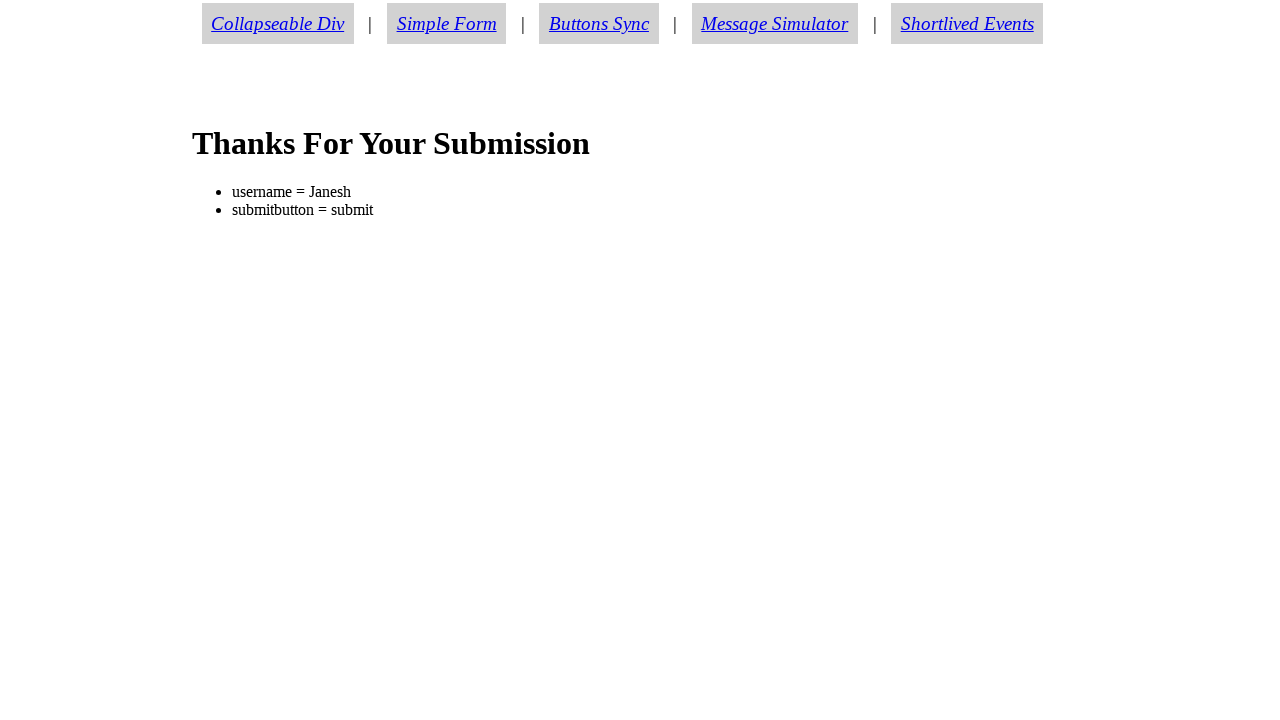